Clicks on the Offers link and then clicks the login button that appears

Starting URL: https://bstackdemo.com/

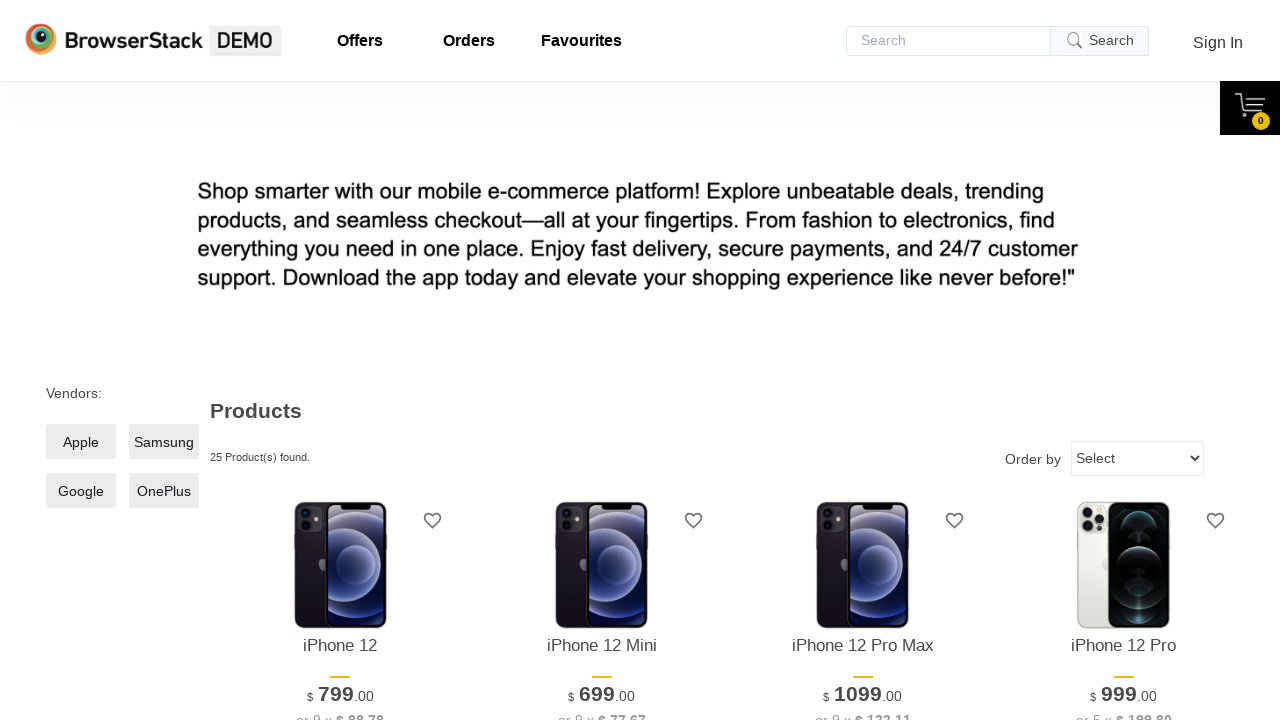

Clicked on Offers link at (360, 41) on #offers
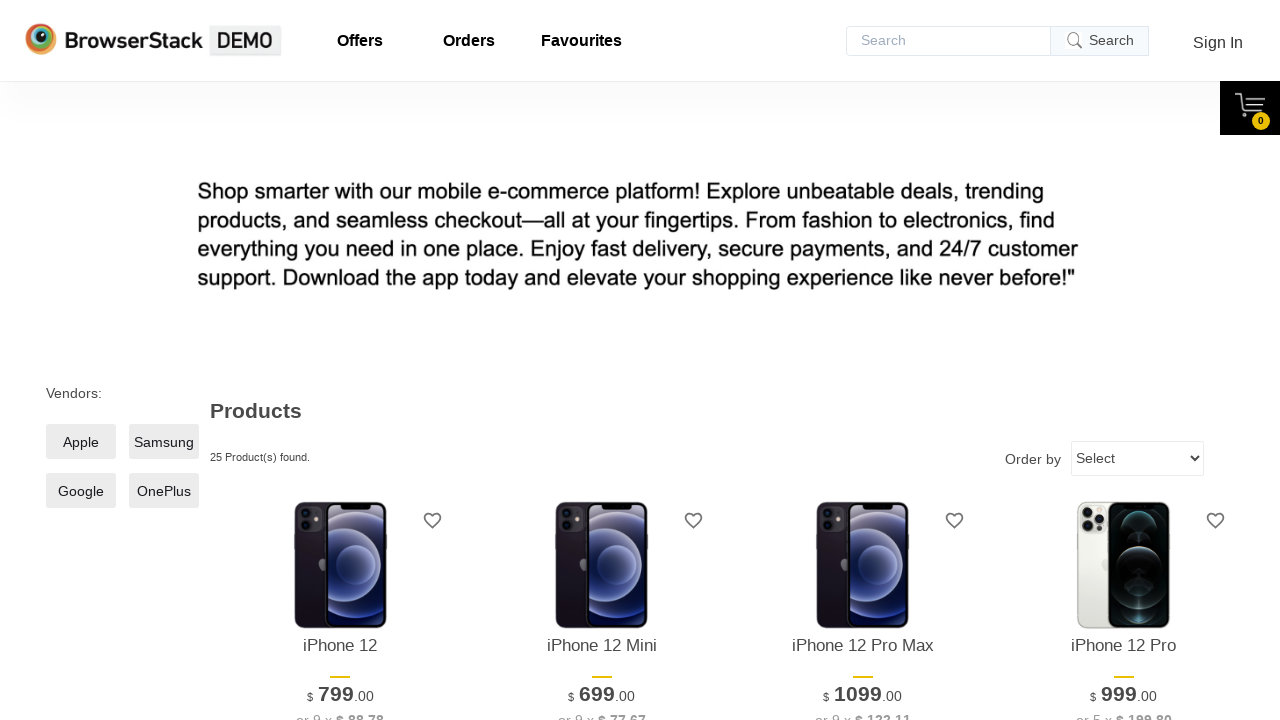

Waited 2 seconds for page to update
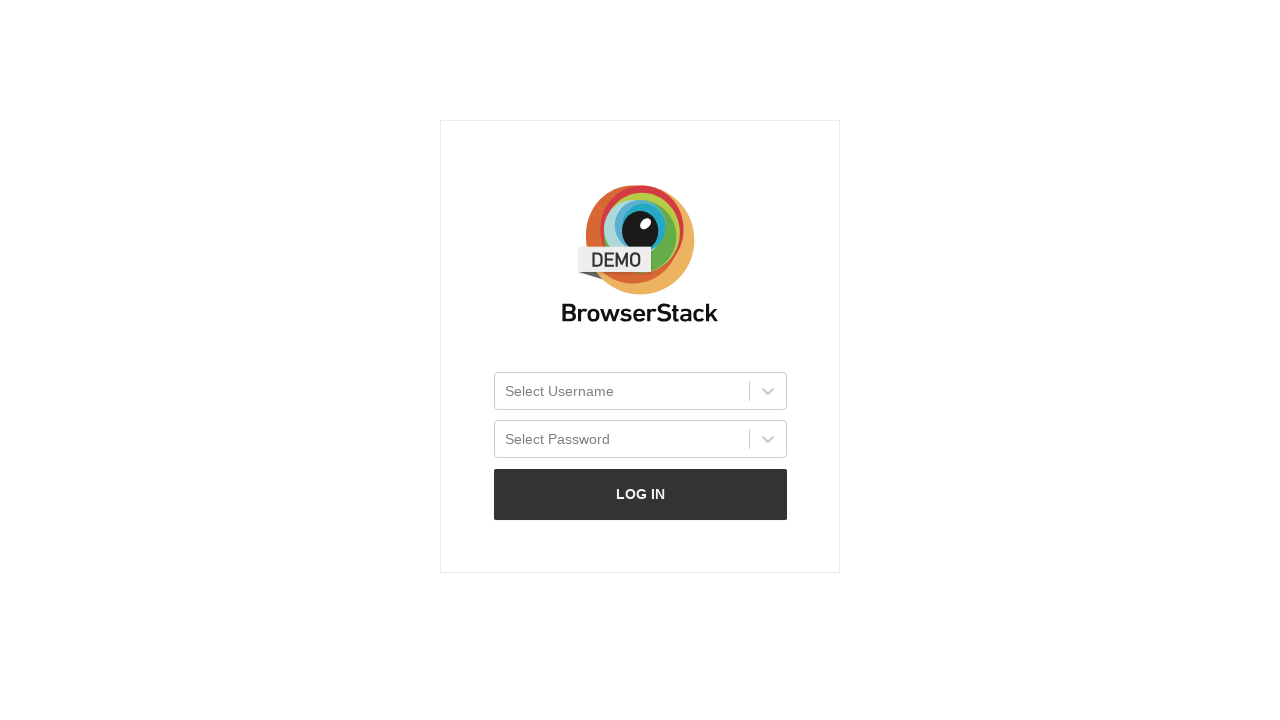

Clicked on the login button at (640, 494) on #login-btn
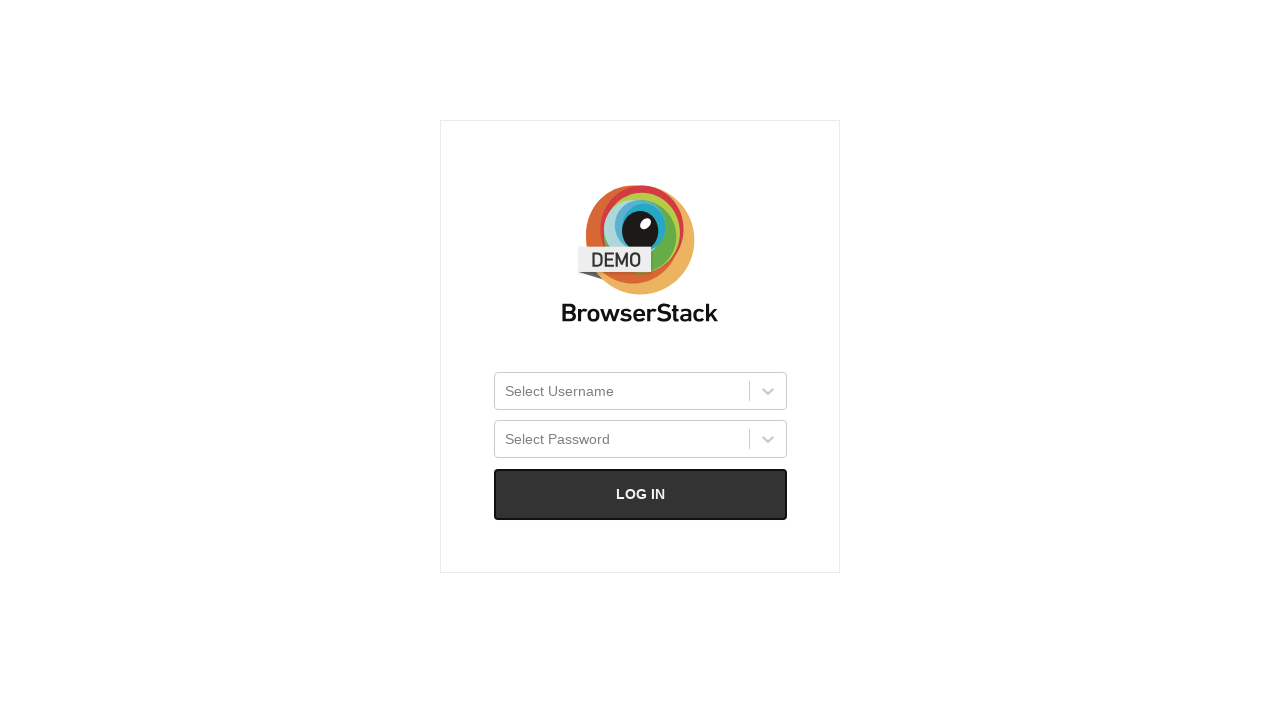

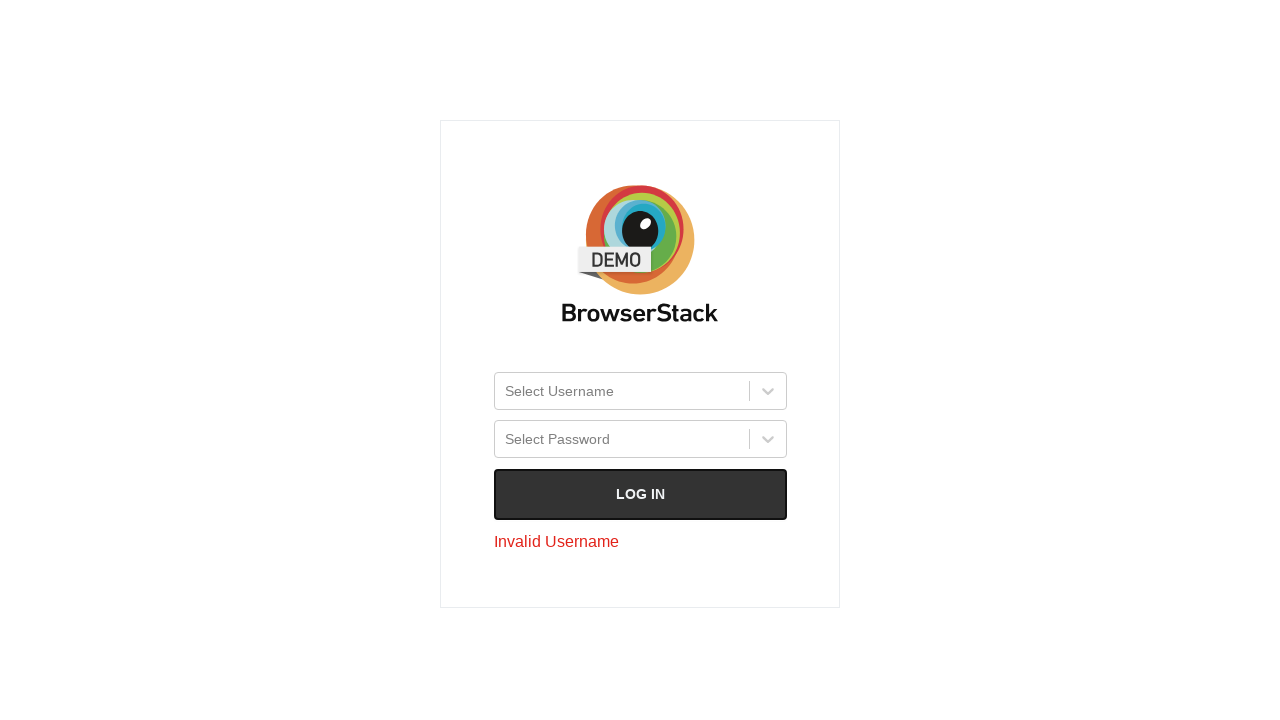